Tests right-click context menu by performing a right-click on a button element

Starting URL: https://swisnl.github.io/jQuery-contextMenu/demo/input.html

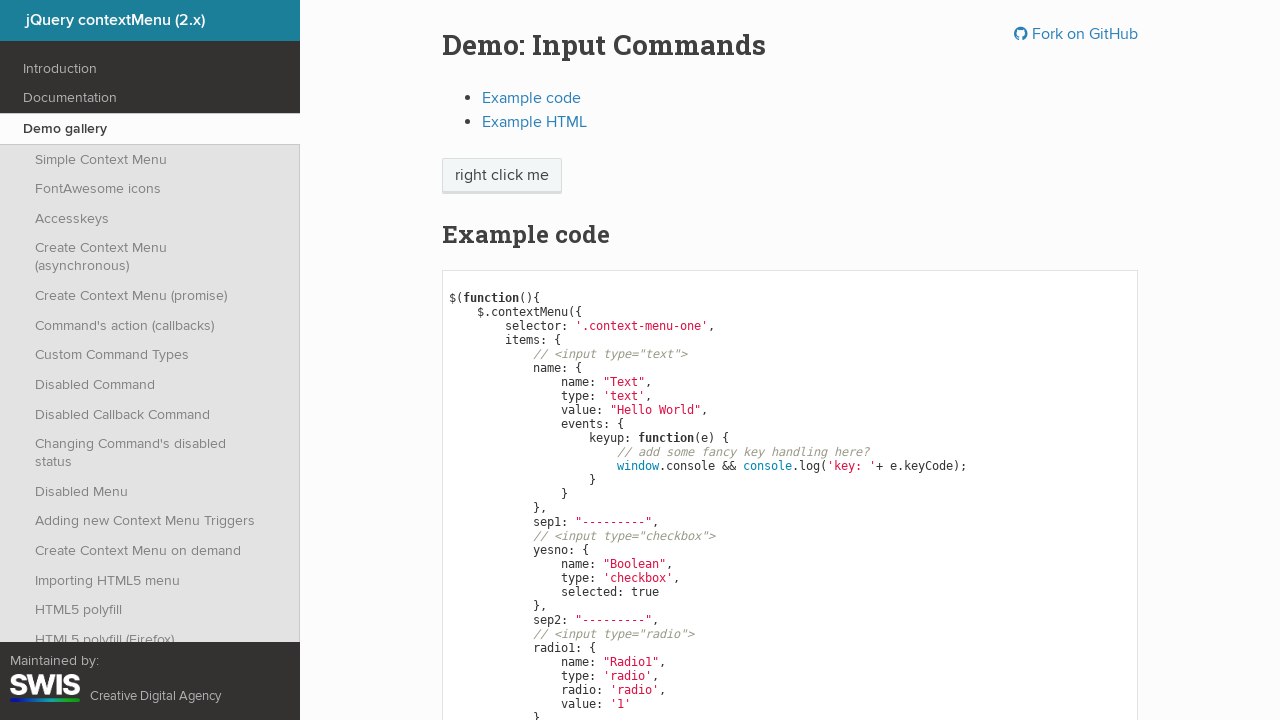

Right-clicked on context menu button at (502, 176) on .context-menu-one.btn.btn-neutral
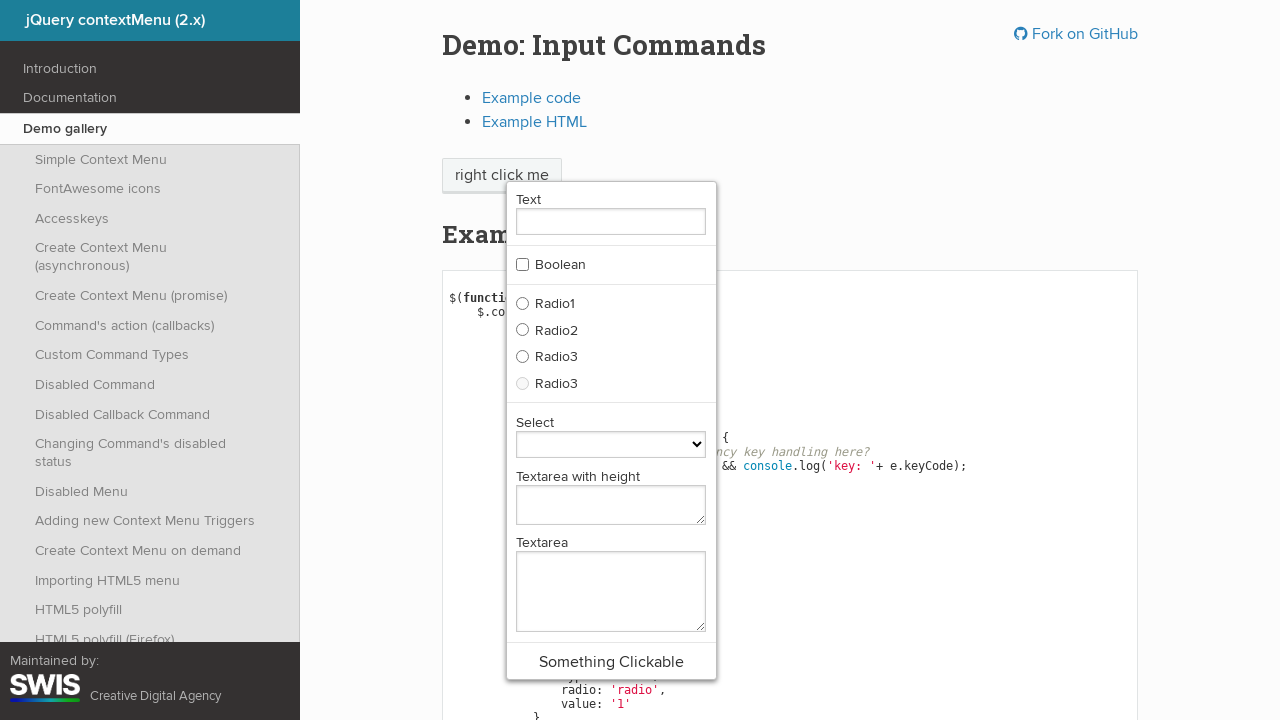

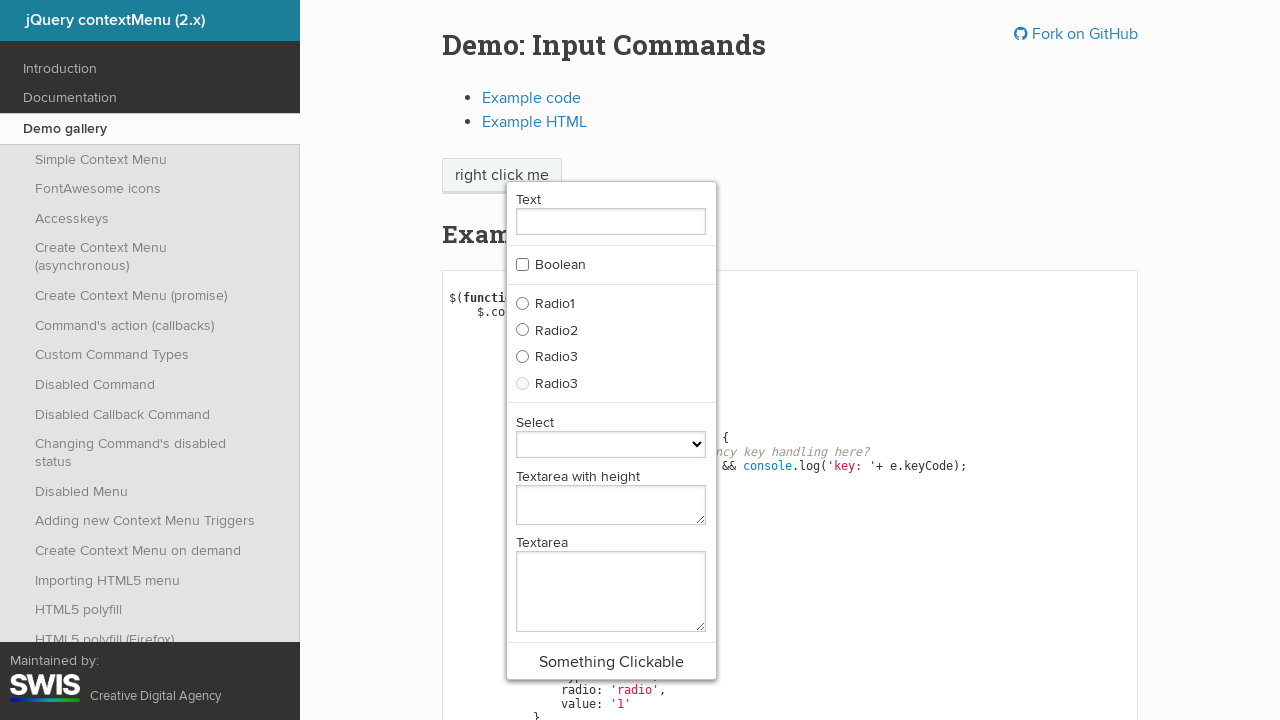